Tests multiple checkbox selections and deselections including Family and Friends, Indian Armed Forces, Student, and Unaccompanied Minor checkboxes

Starting URL: https://rahulshettyacademy.com/dropdownsPractise/

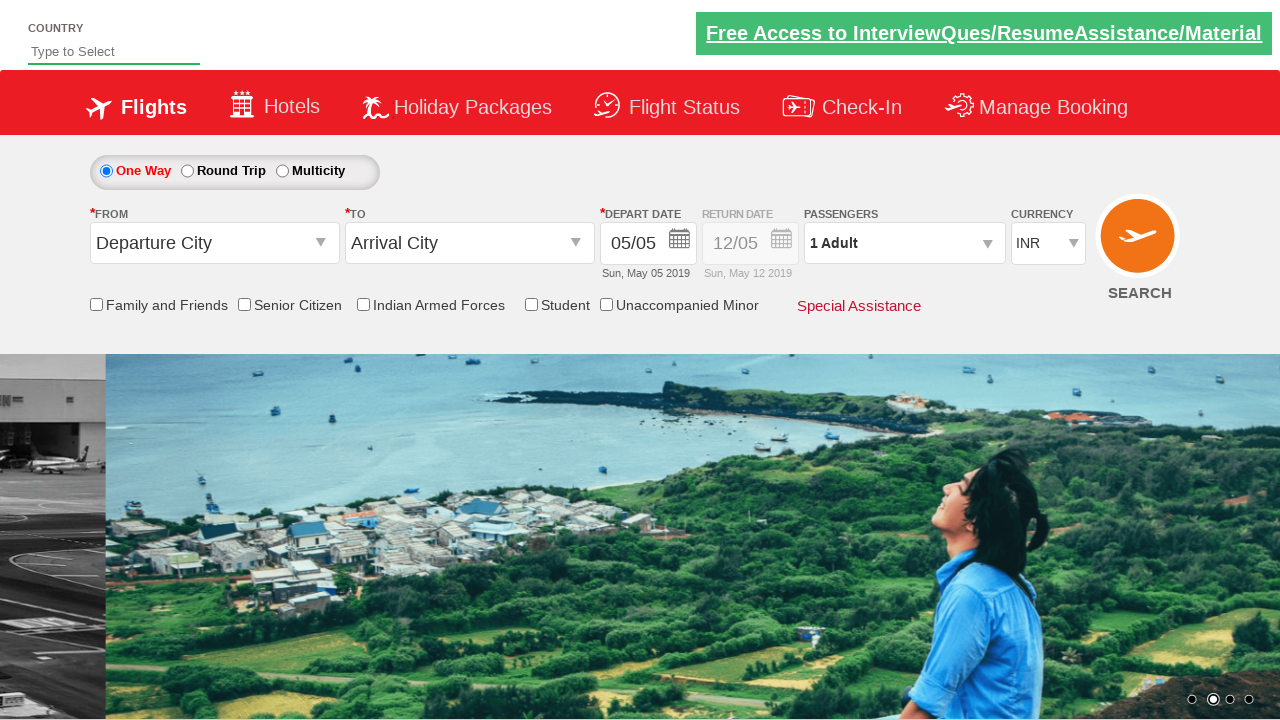

Clicked Family and Friends checkbox to select it at (96, 304) on input[id='ctl00_mainContent_chk_friendsandfamily']
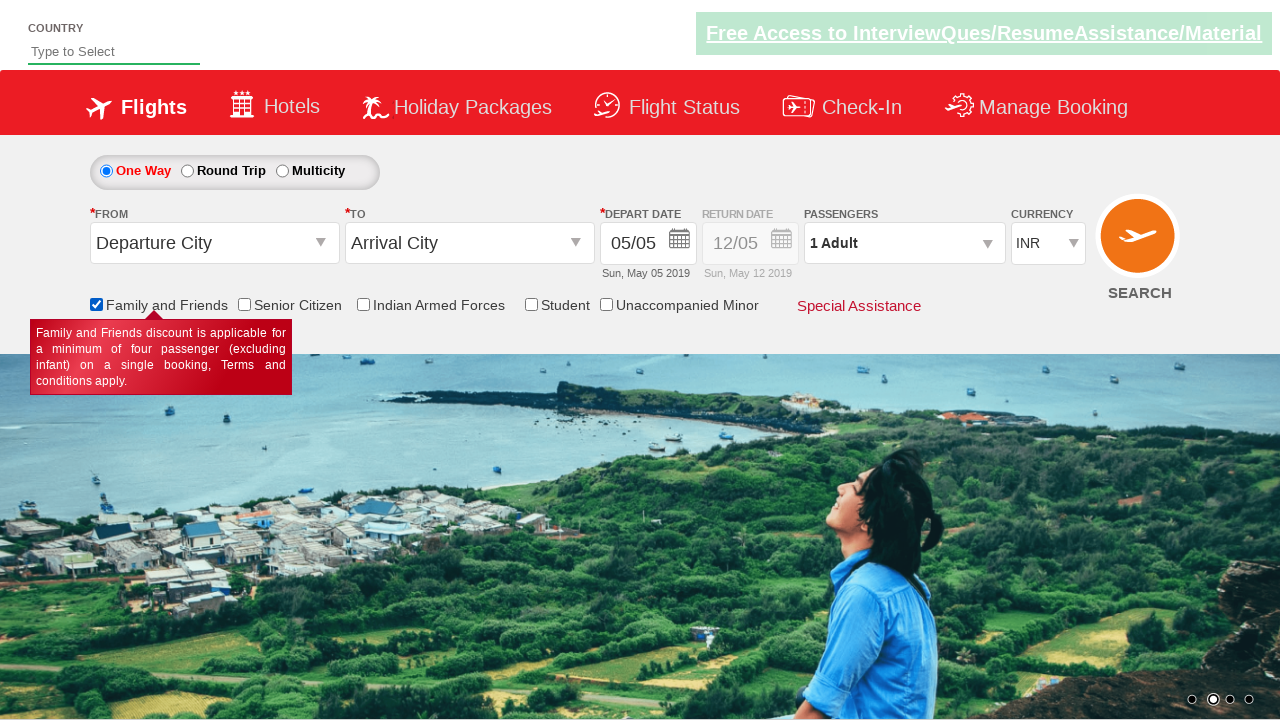

Clicked Indian Armed Forces checkbox to select it at (363, 304) on input[id='ctl00_mainContent_chk_IndArm']
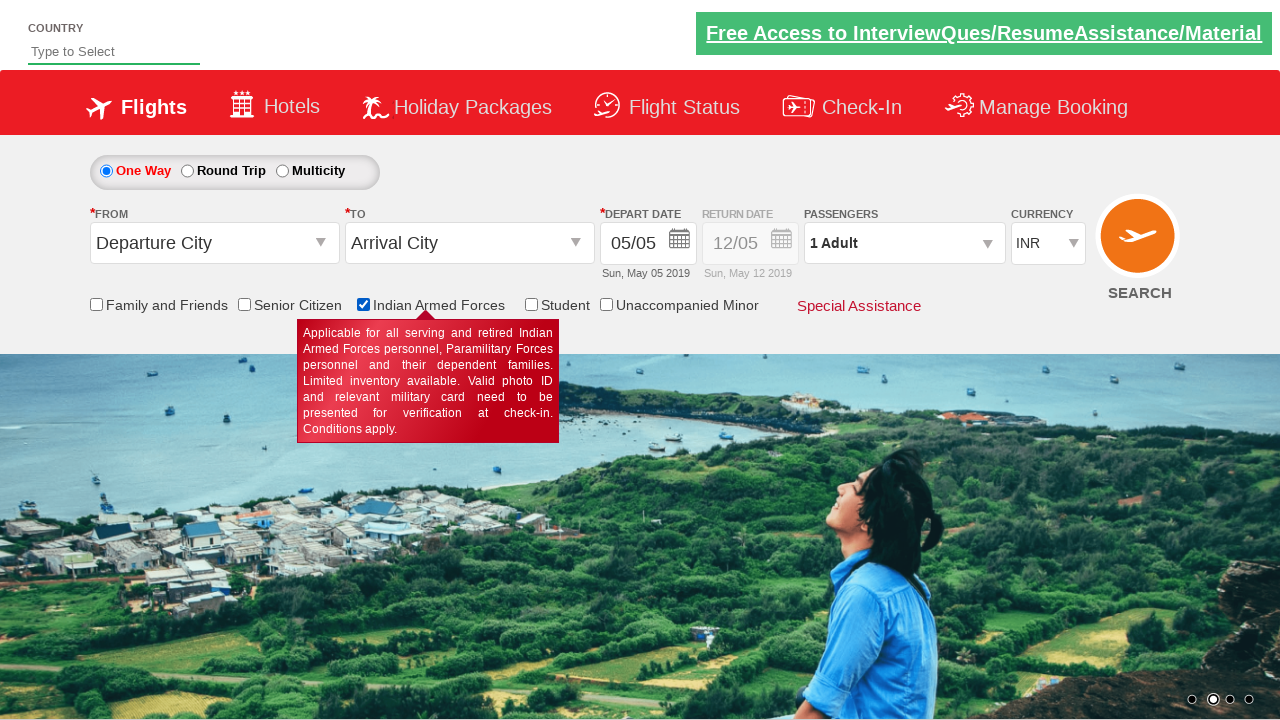

Clicked Student checkbox to select it at (531, 304) on input[id='ctl00_mainContent_chk_StudentDiscount']
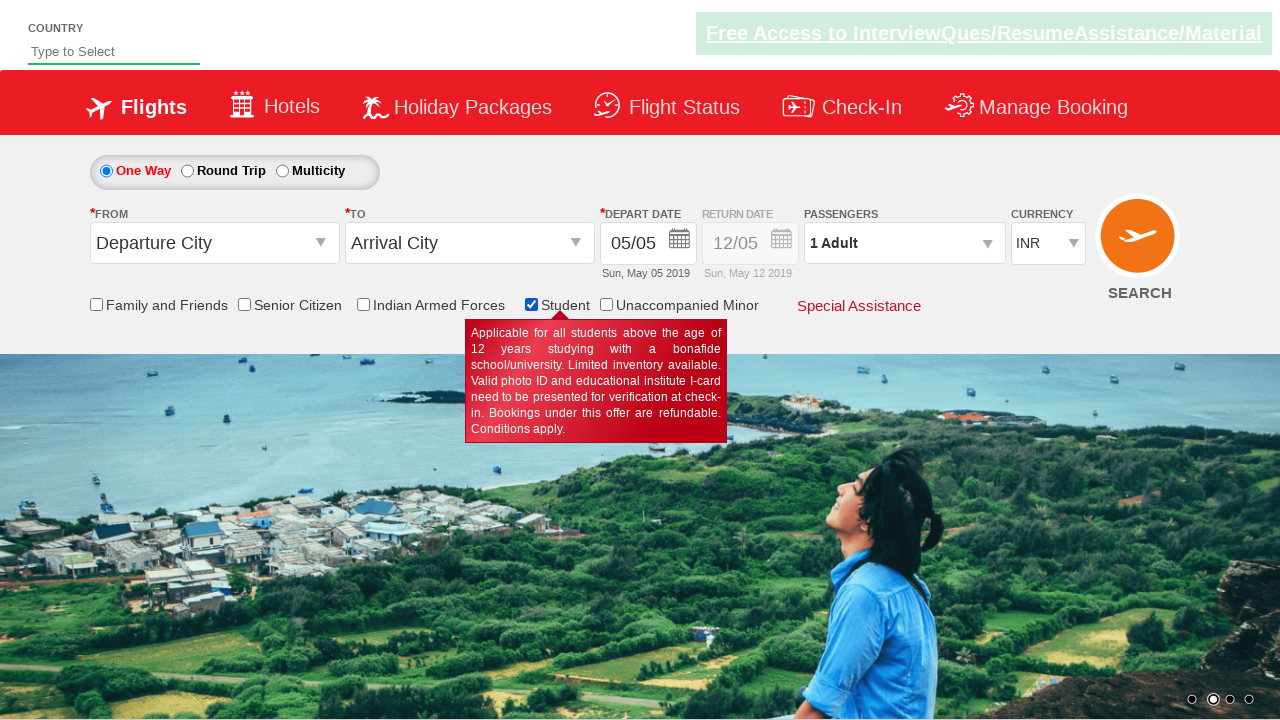

Clicked Unaccompanied Minor checkbox to select it at (606, 304) on input[id='ctl00_mainContent_chk_Unmr']
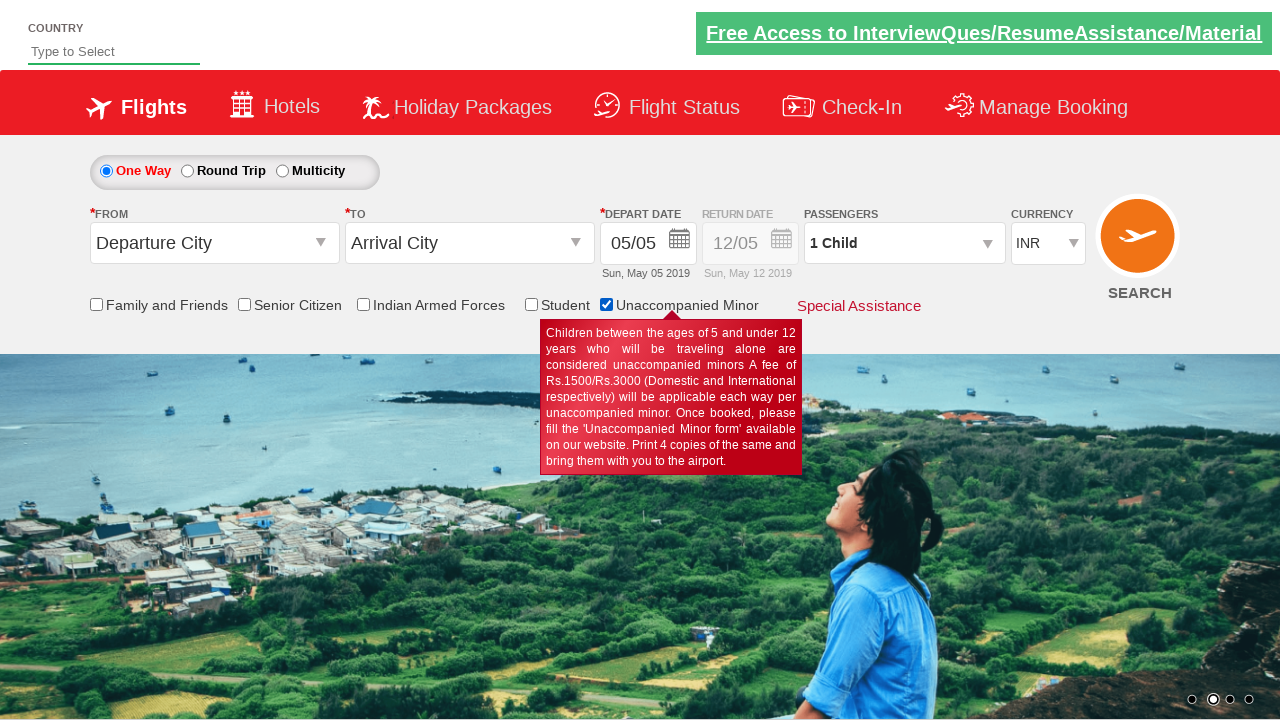

Clicked Unaccompanied Minor checkbox again to deselect it at (606, 304) on input[id='ctl00_mainContent_chk_Unmr']
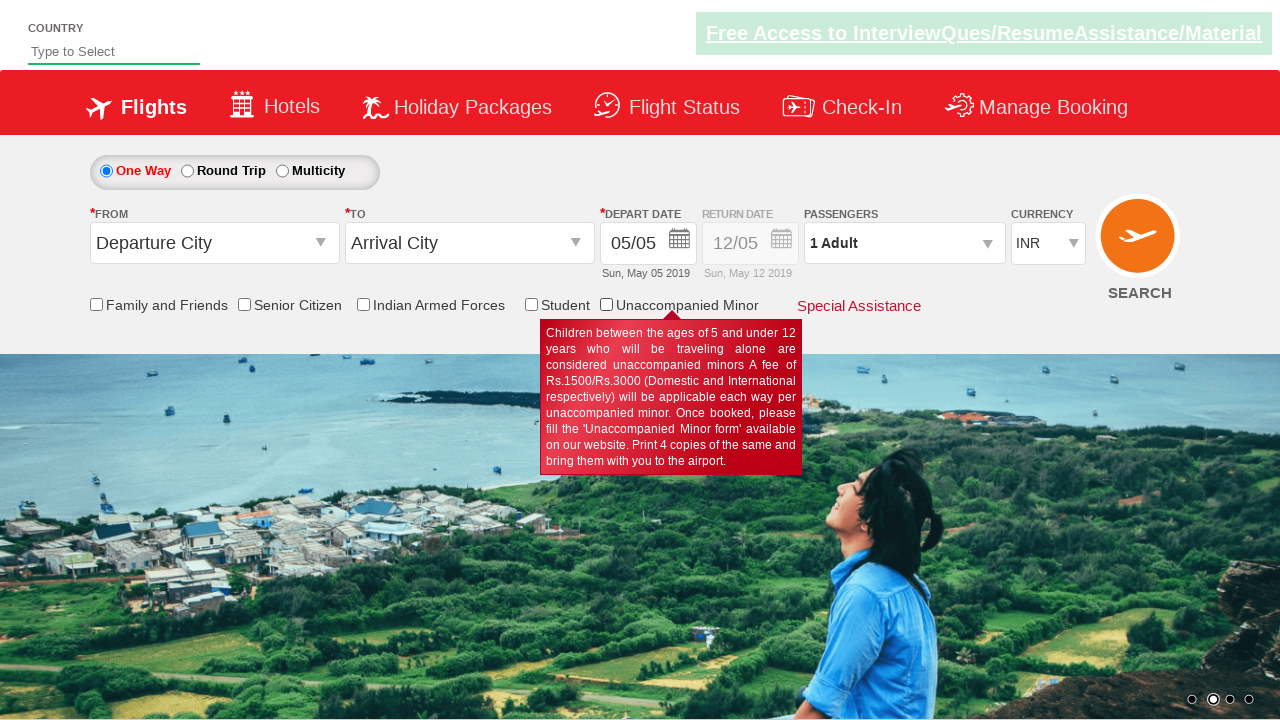

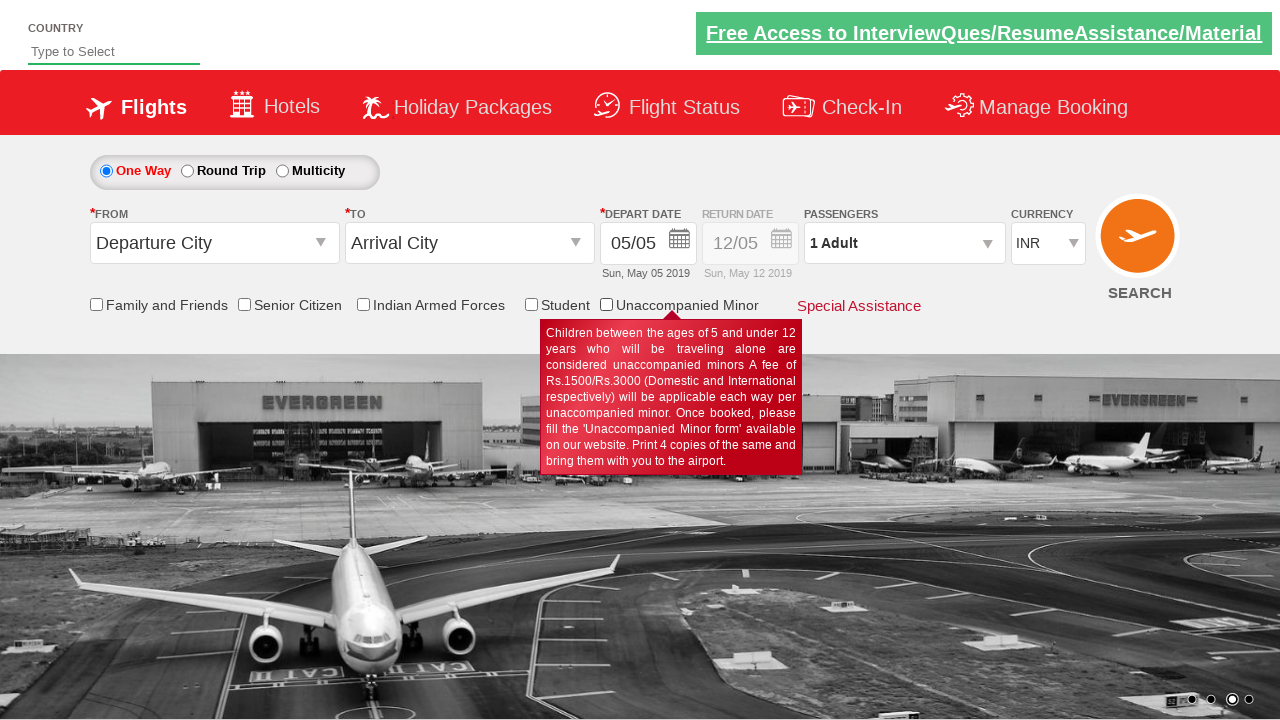